Tests window handling by verifying the initial page text and title, clicking a link to open a new window, switching to the new window to verify its content, and then switching back to the original window.

Starting URL: https://the-internet.herokuapp.com/windows

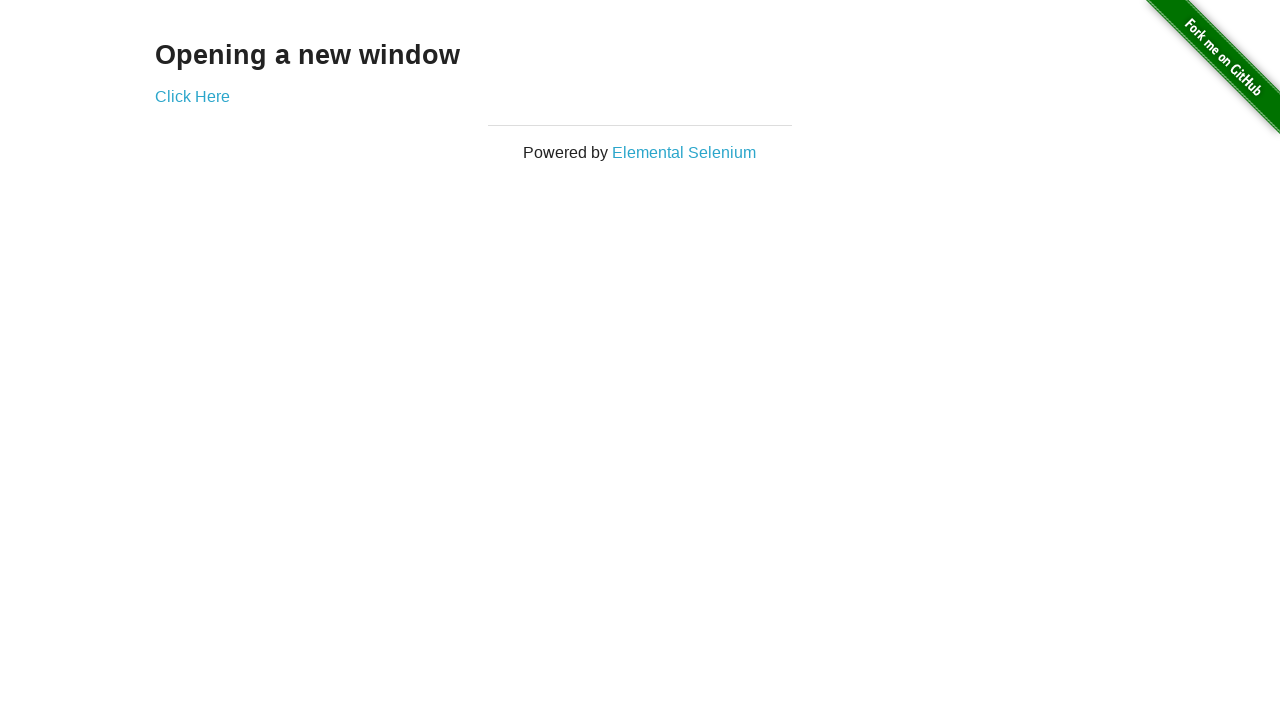

Retrieved page heading text
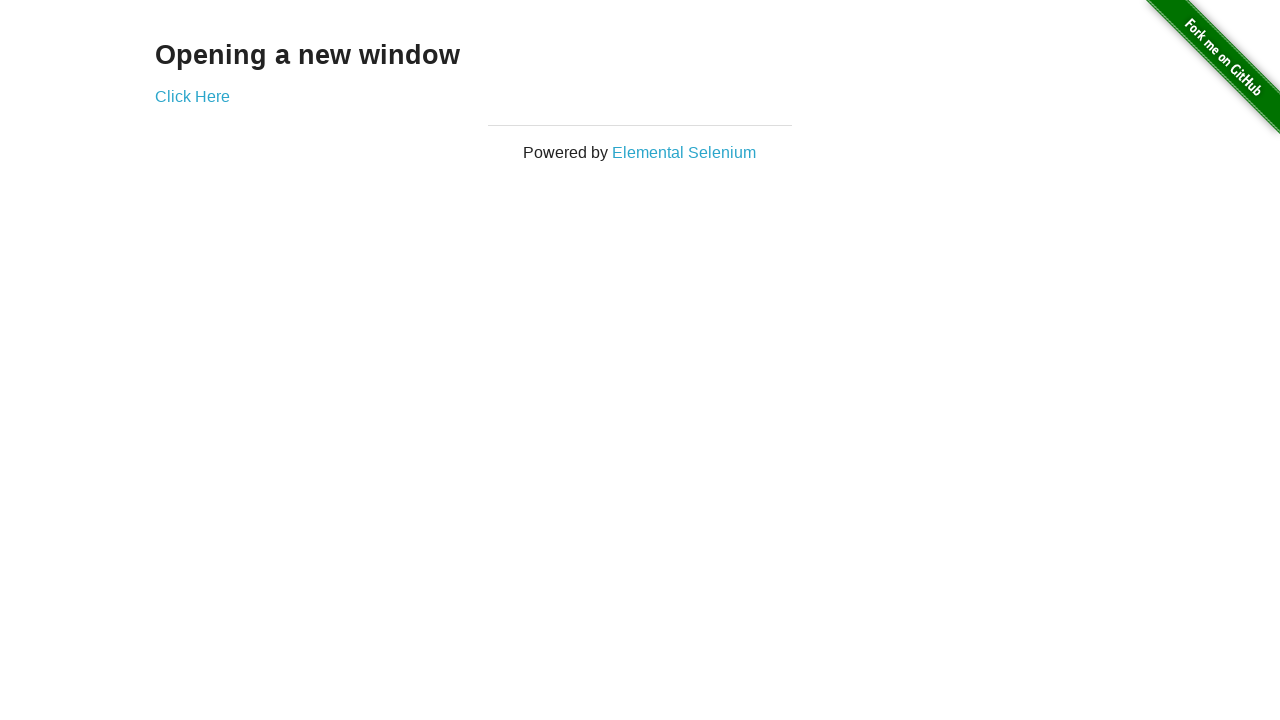

Verified page heading is 'Opening a new window'
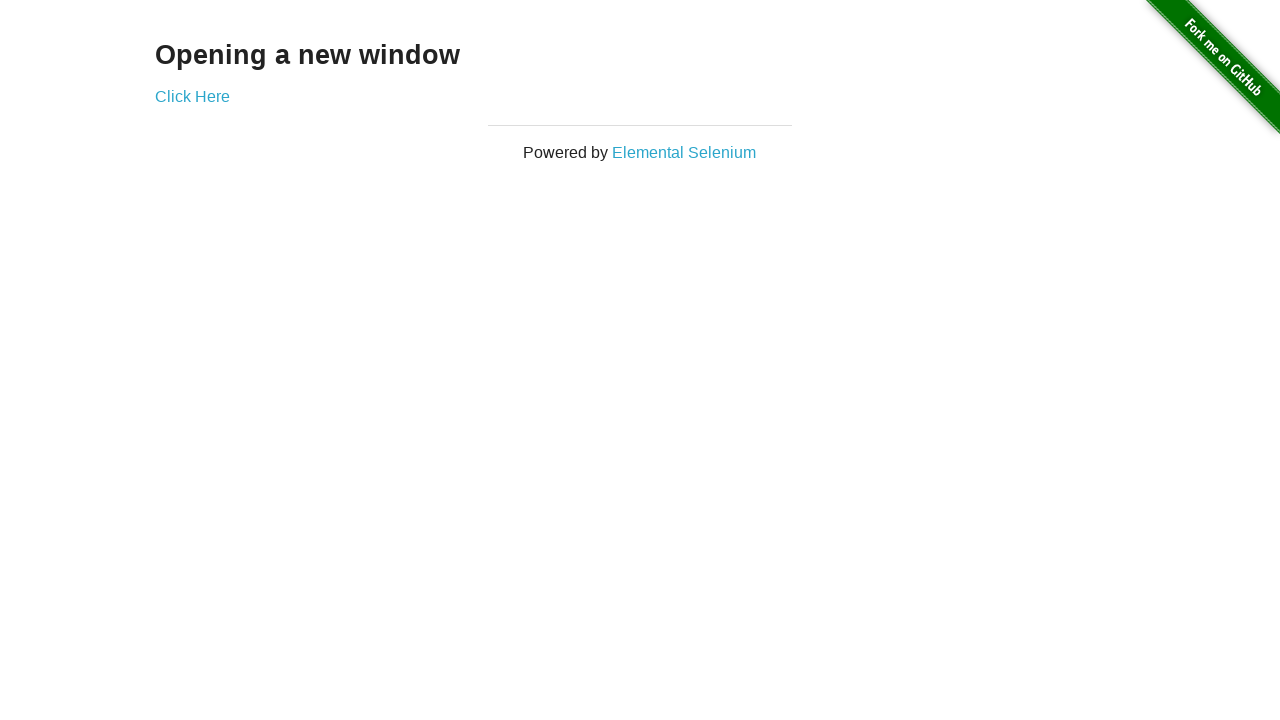

Verified page title is 'The Internet'
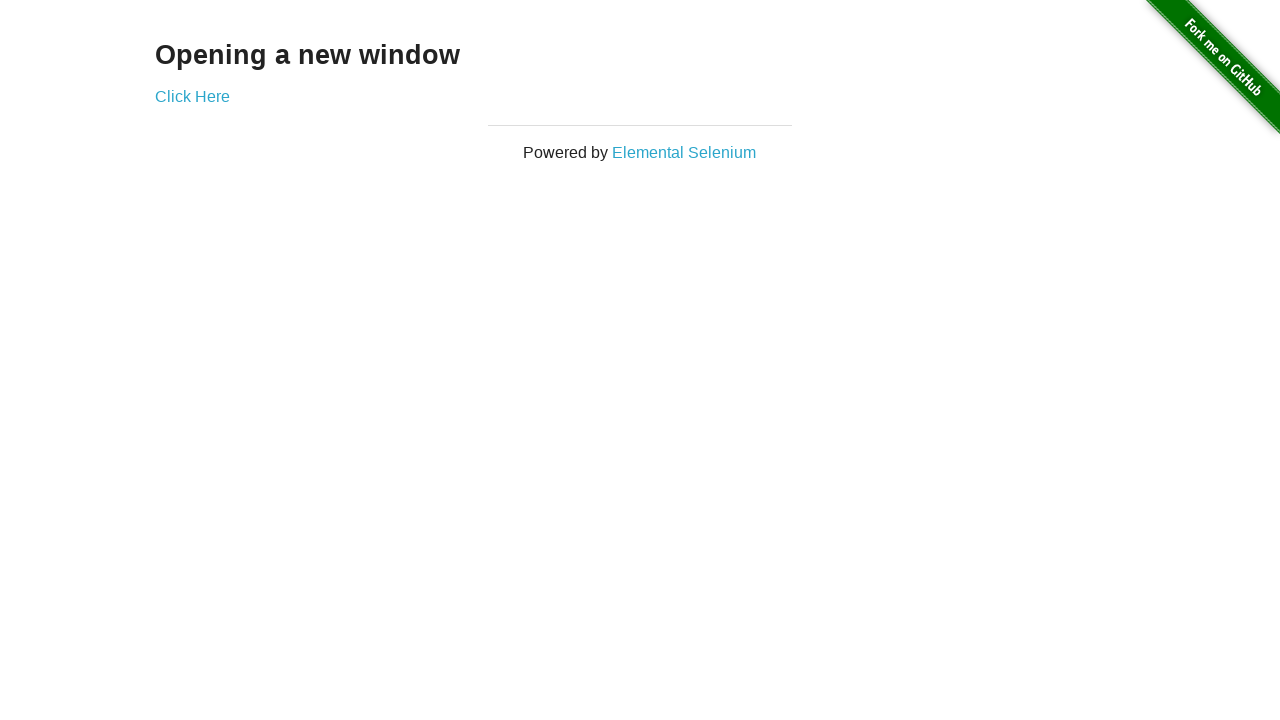

Clicked 'Click Here' link to open new window at (192, 96) on text=Click Here
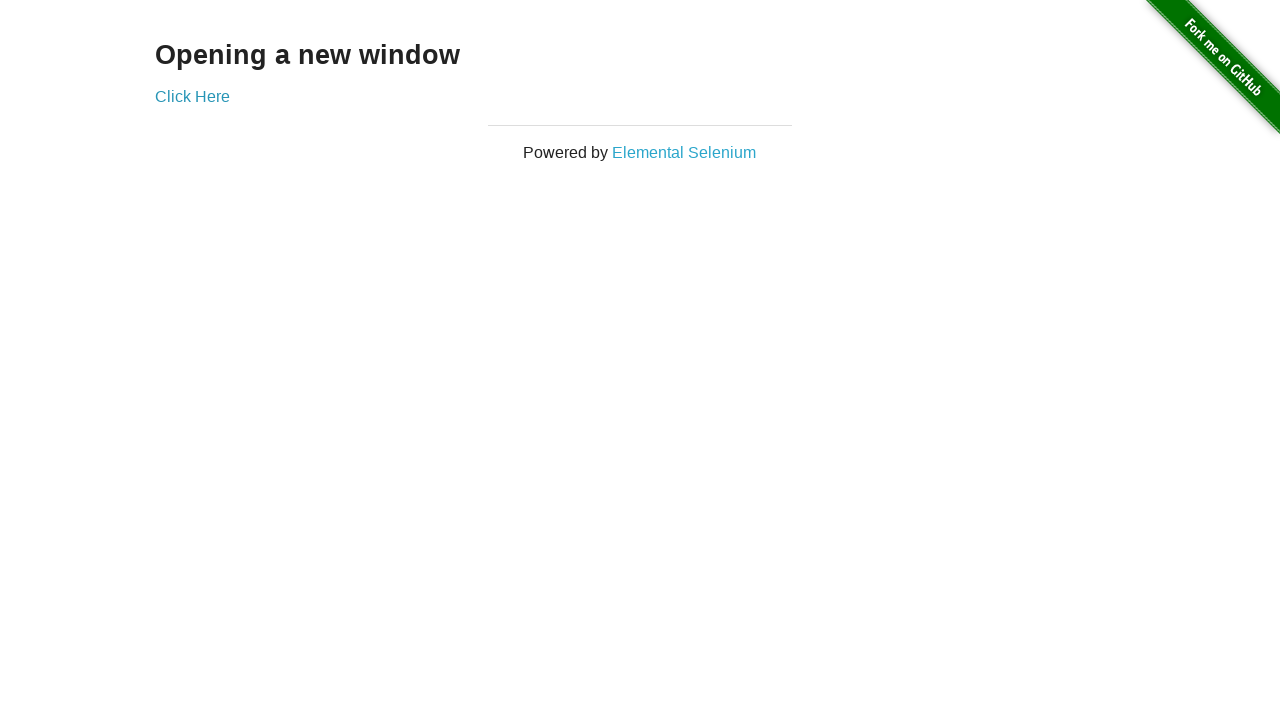

New window opened and loaded
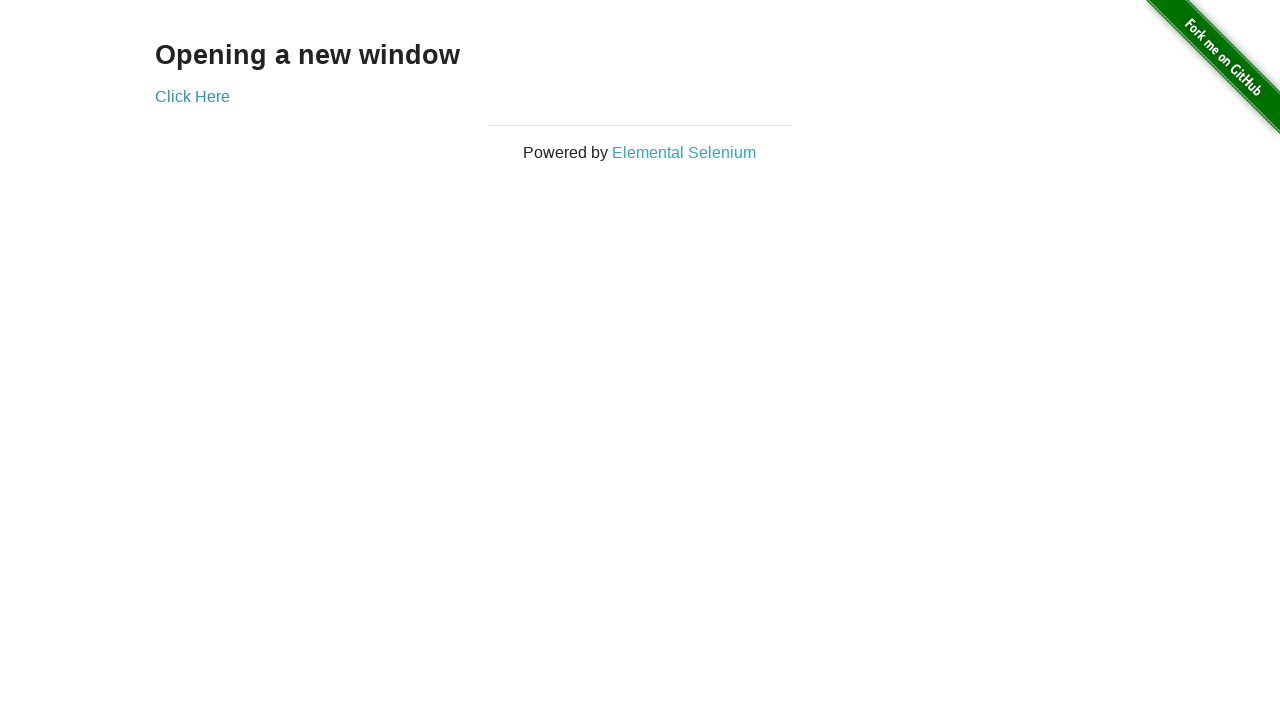

Verified new window title is 'New Window'
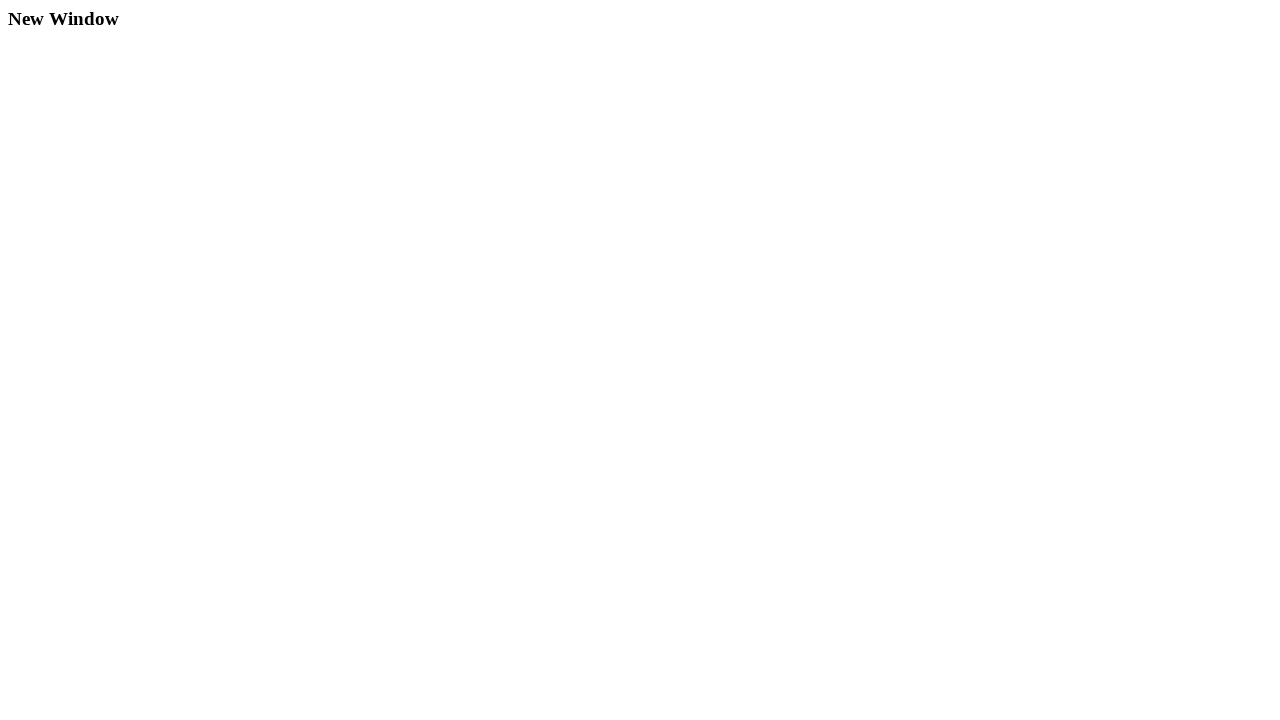

Retrieved new window heading text
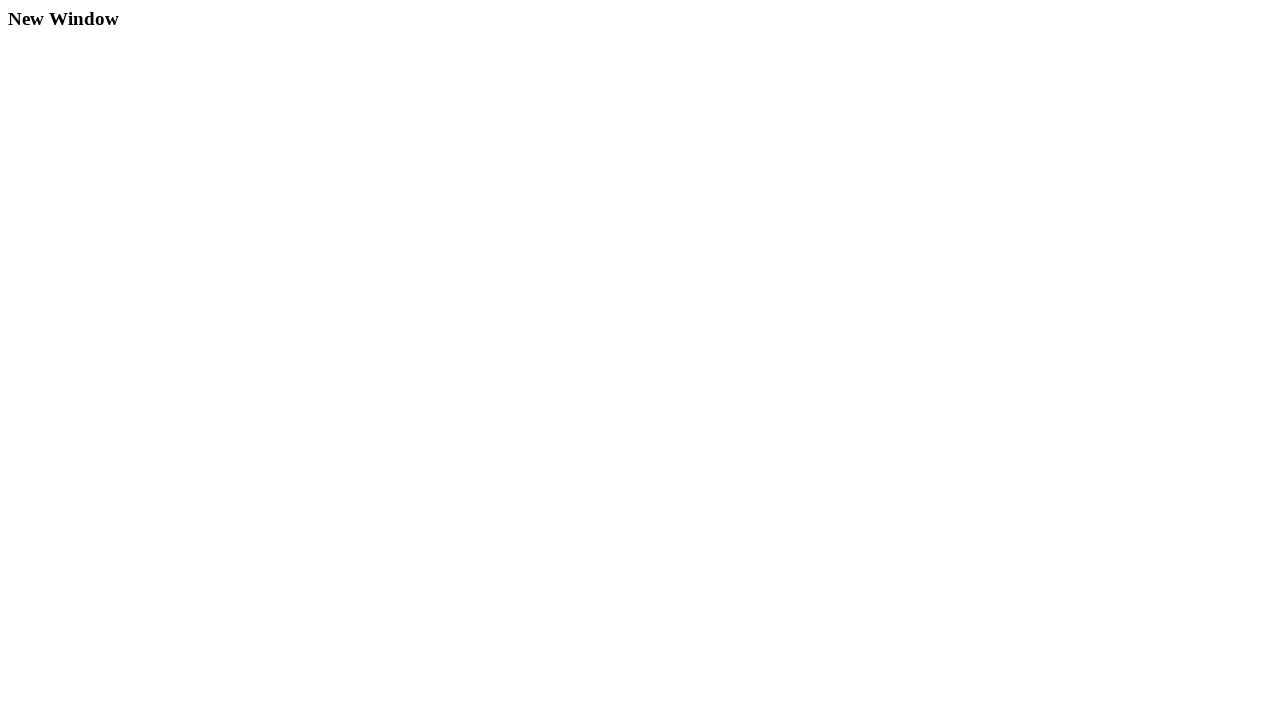

Verified new window heading is 'New Window'
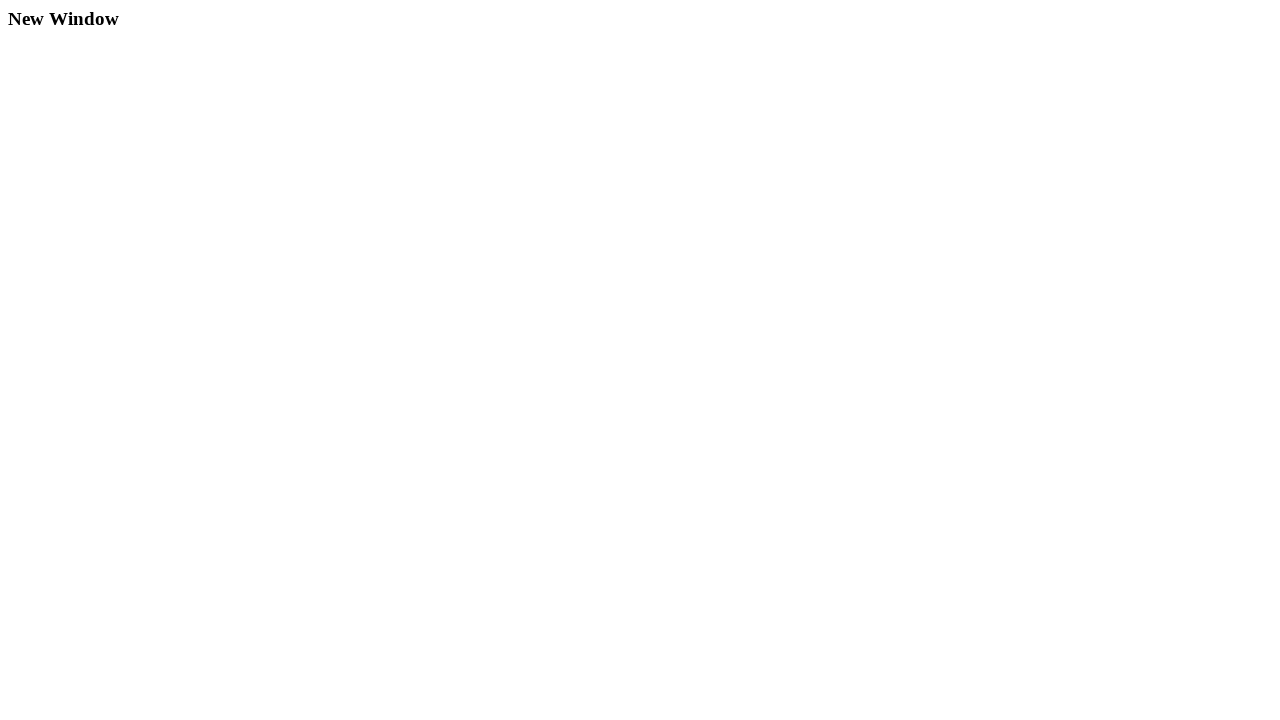

Switched back to original window
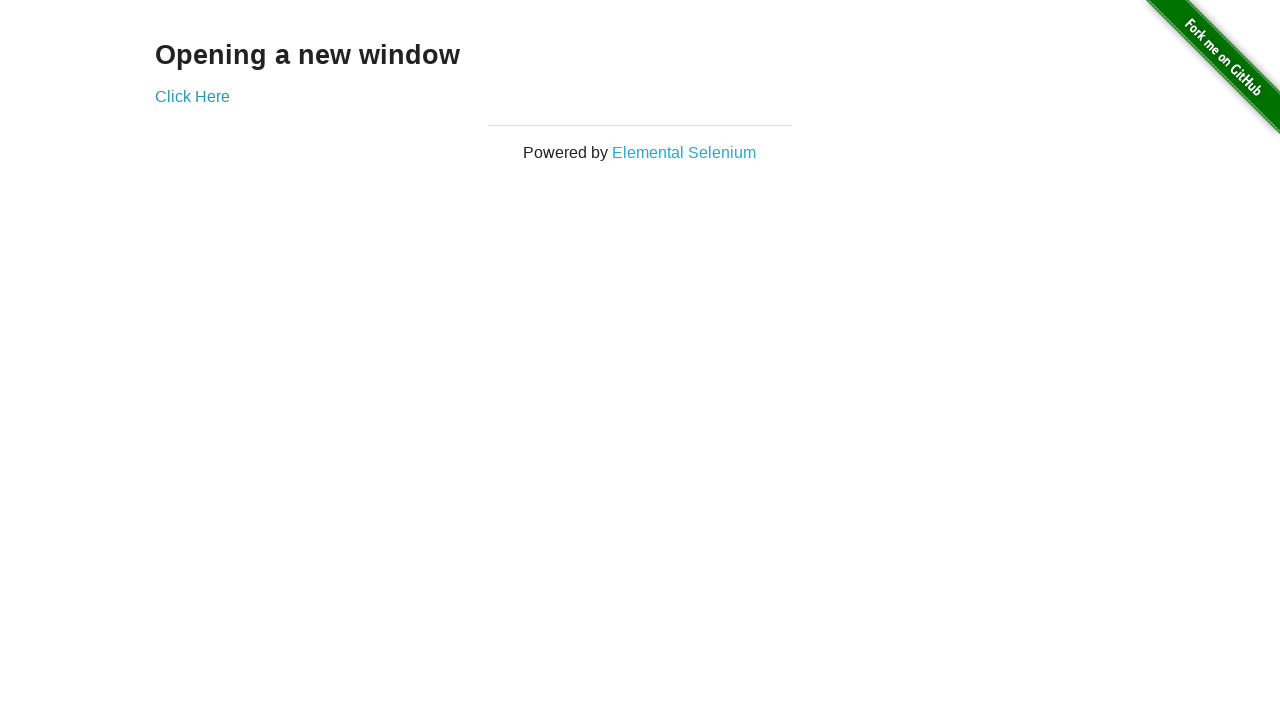

Verified original window title is still 'The Internet'
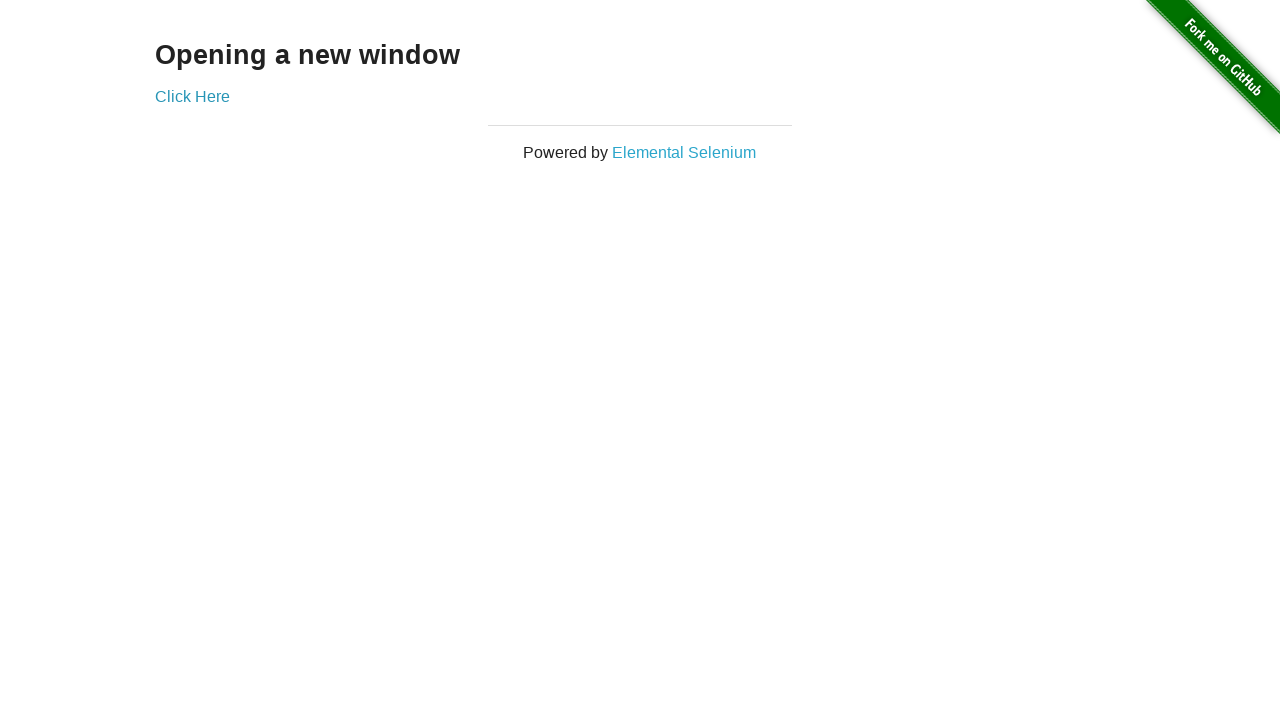

Switched back to new window
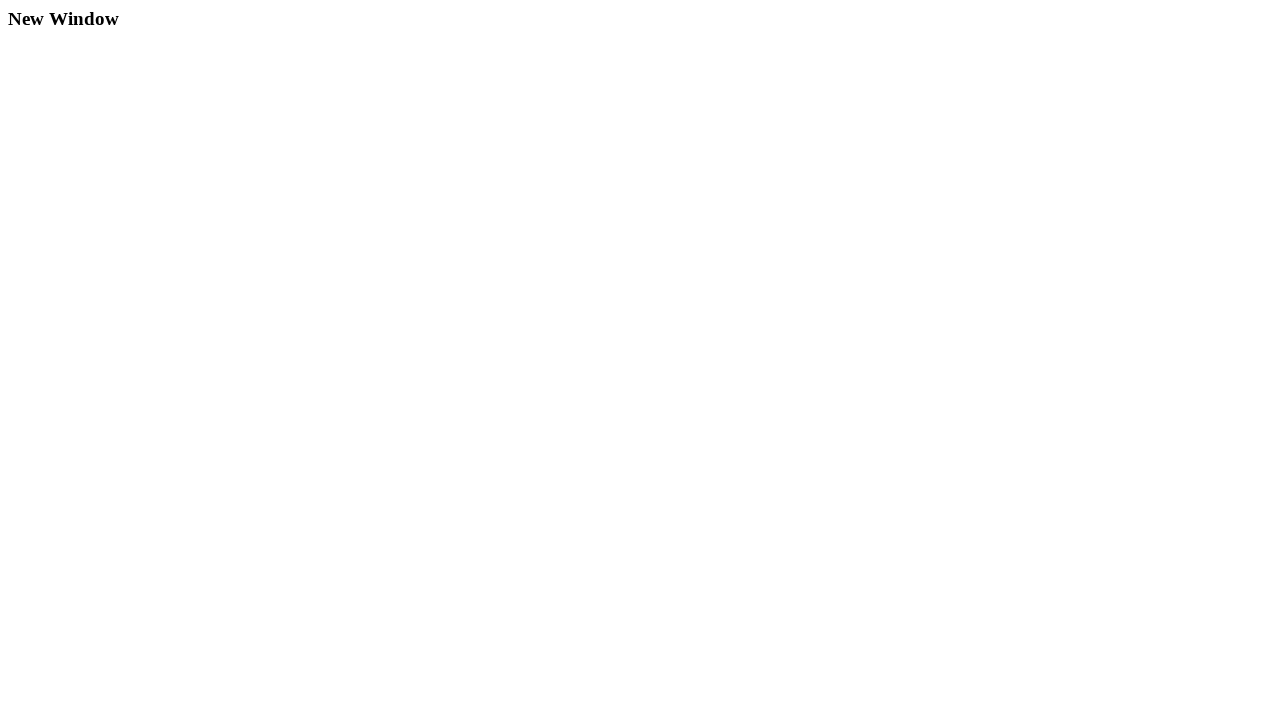

Switched back to original window again
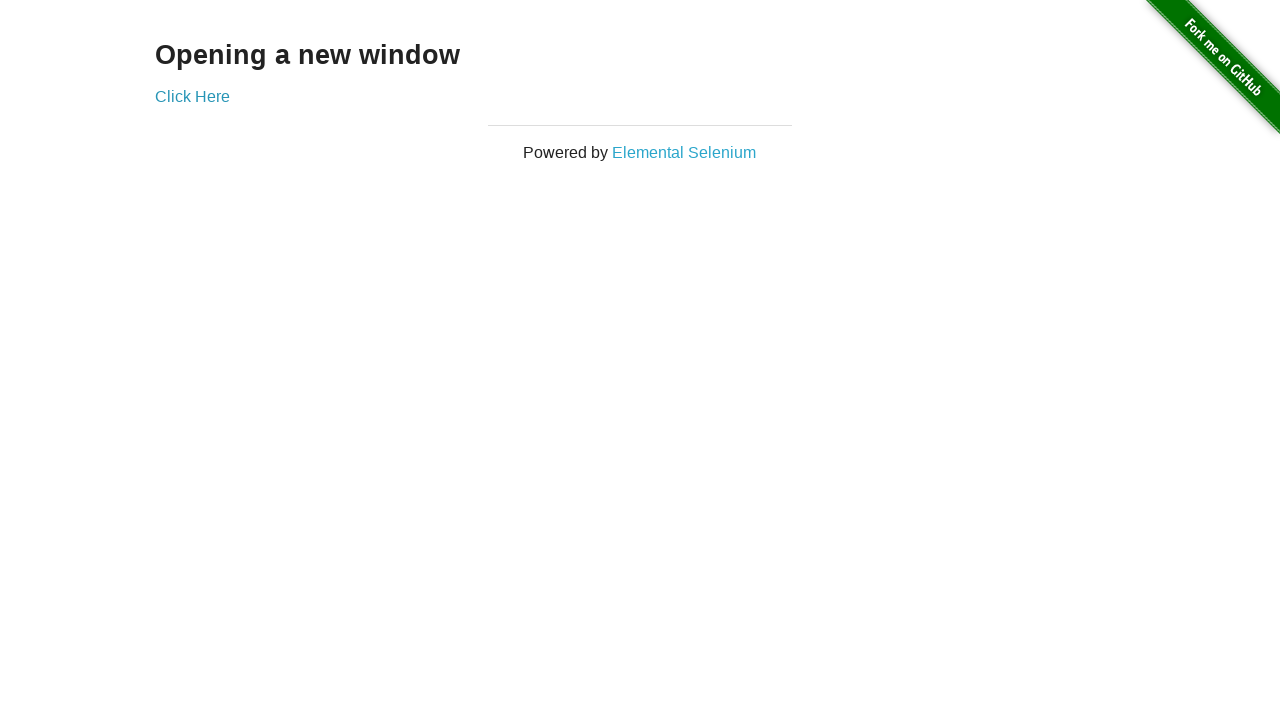

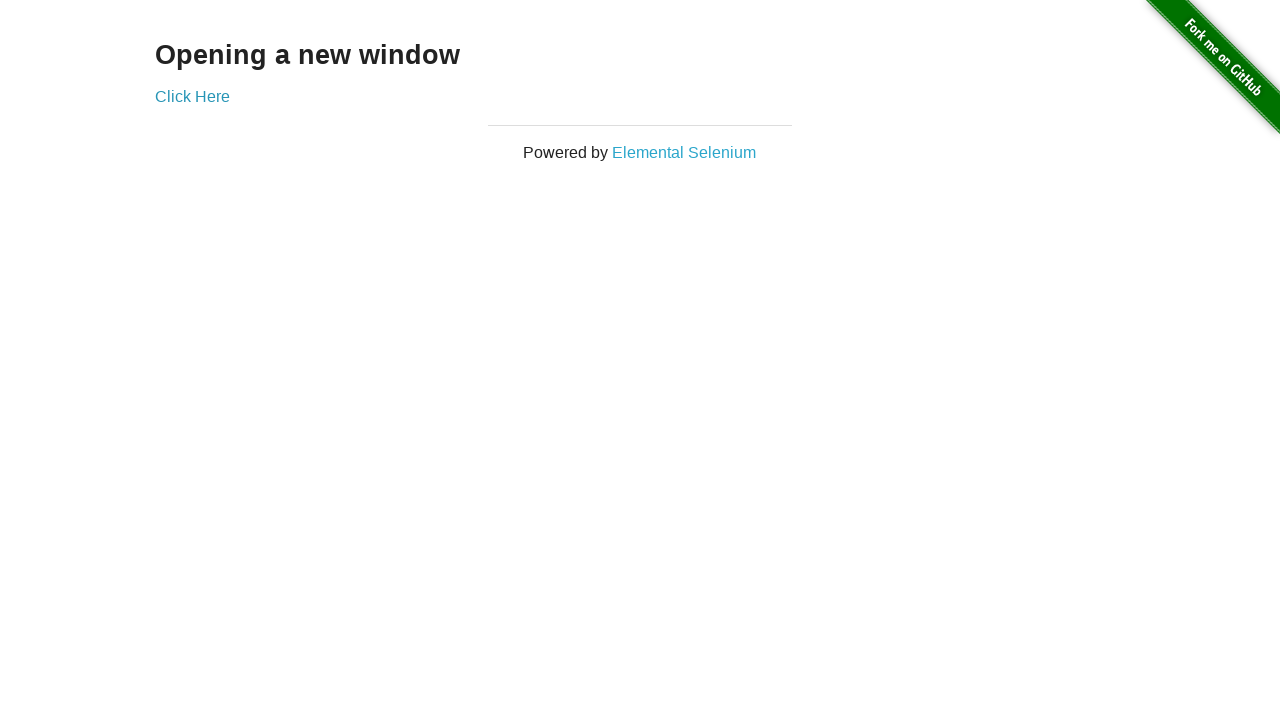